Performs click-and-hold, move to target, and release mouse actions for drag operation

Starting URL: https://crossbrowsertesting.github.io/drag-and-drop

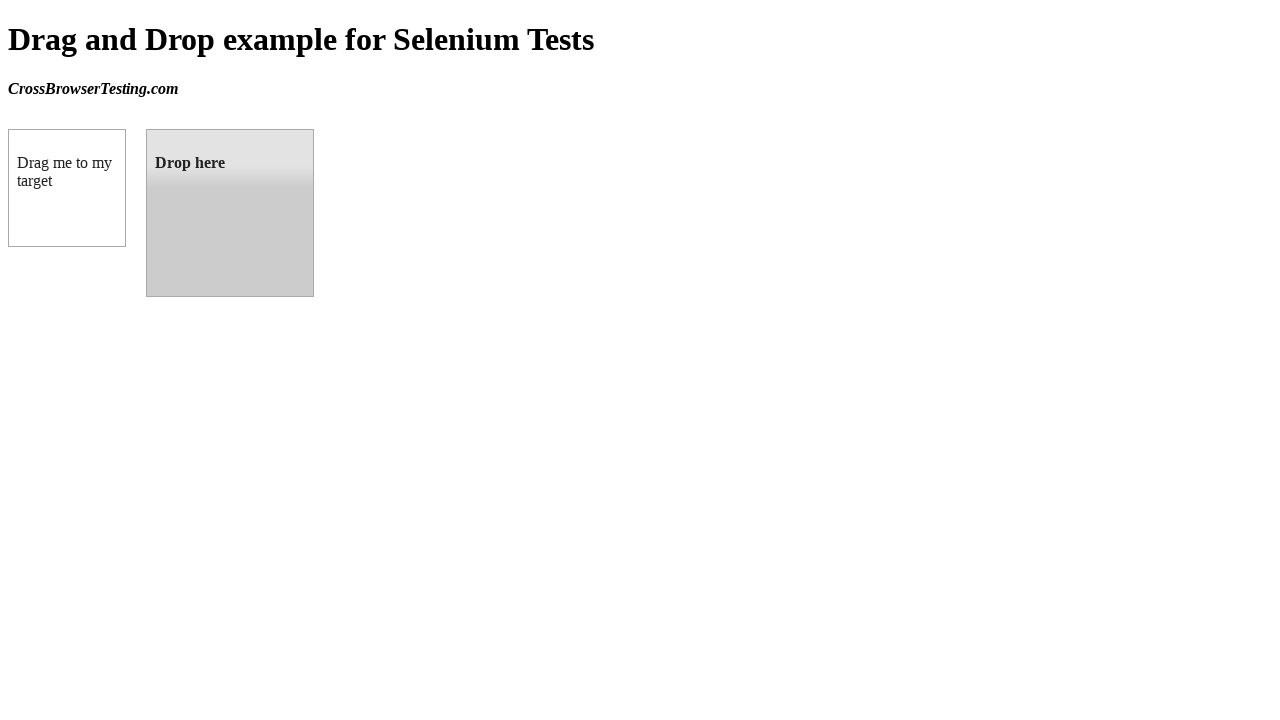

Waited for draggable element to load
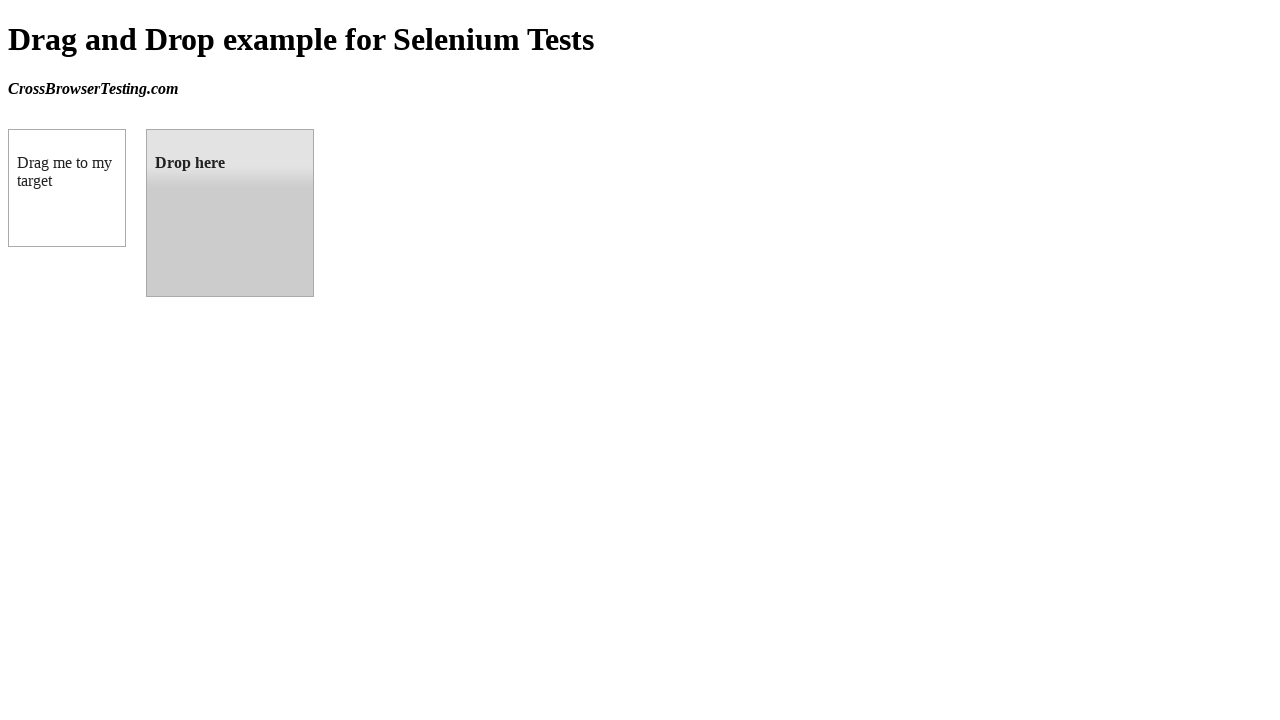

Waited for droppable element to load
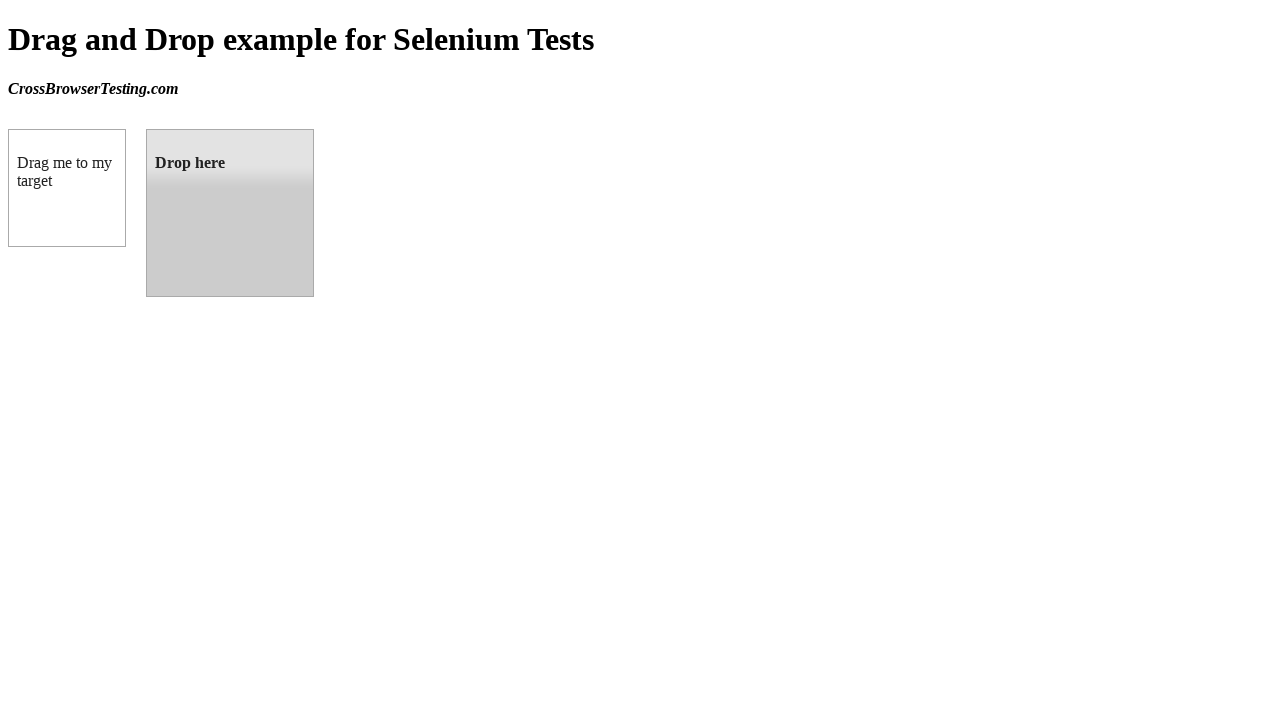

Retrieved bounding box of draggable element
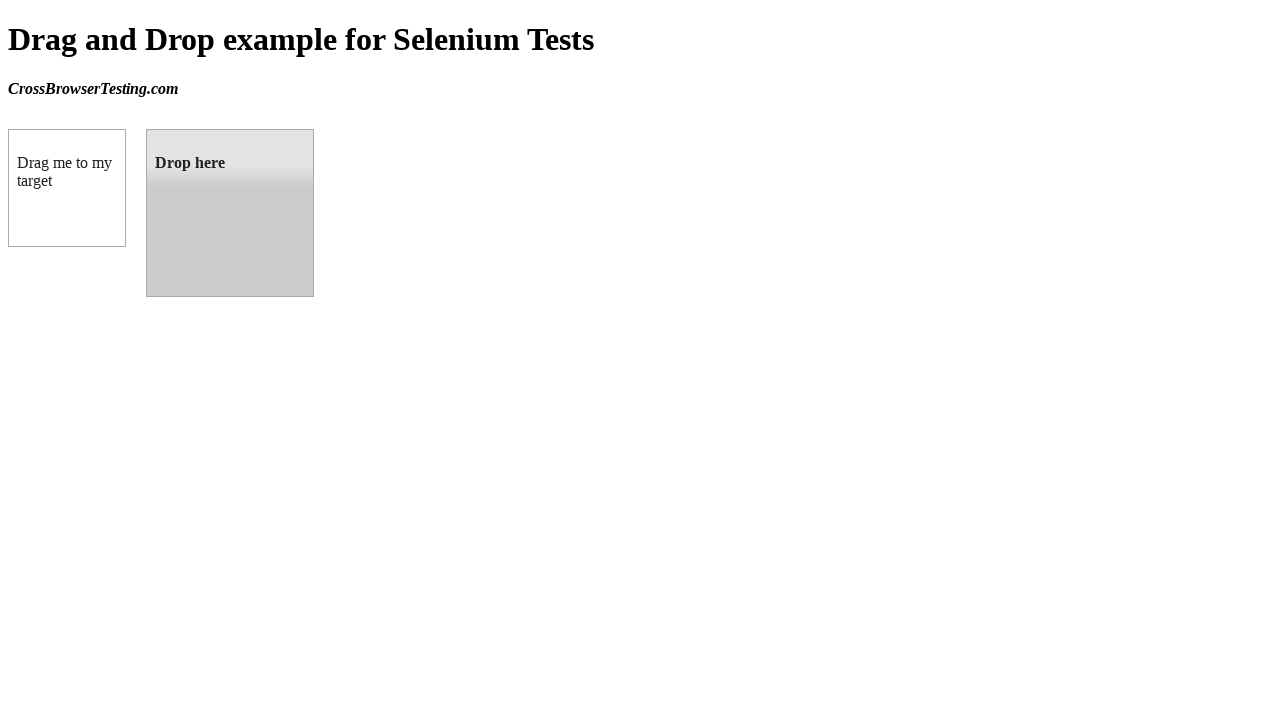

Retrieved bounding box of droppable element
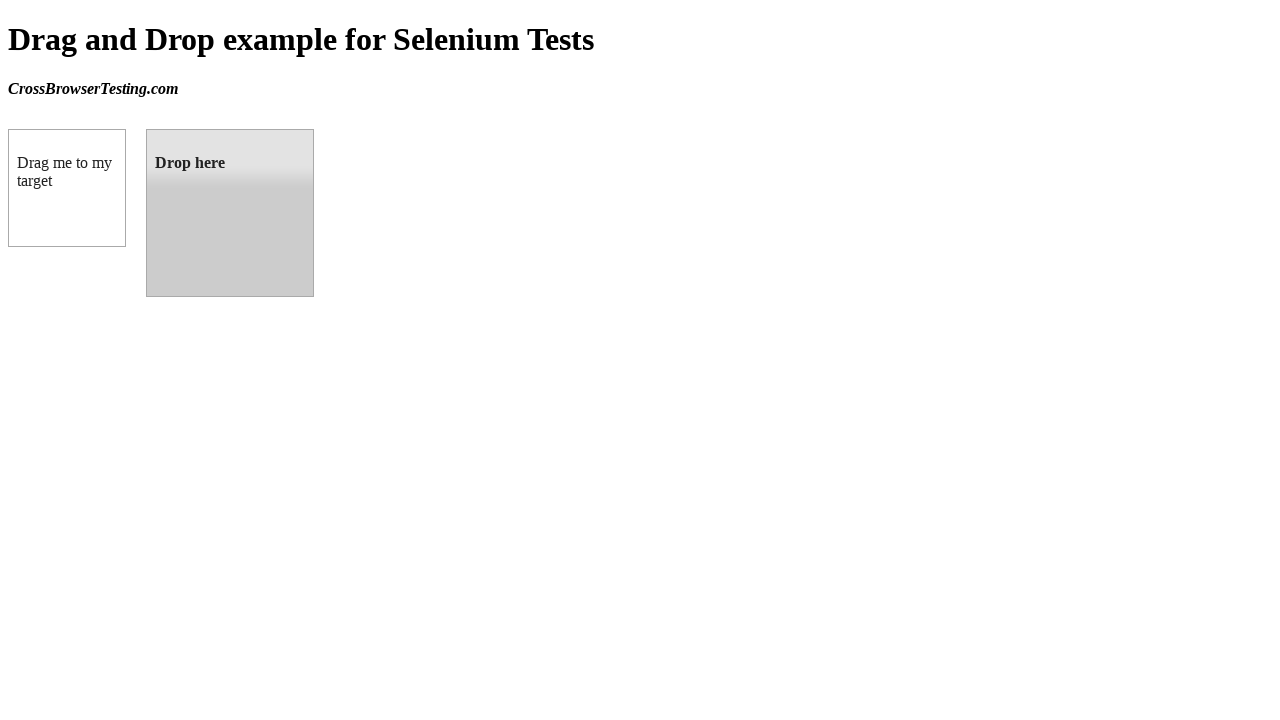

Moved mouse to center of draggable element at (67, 188)
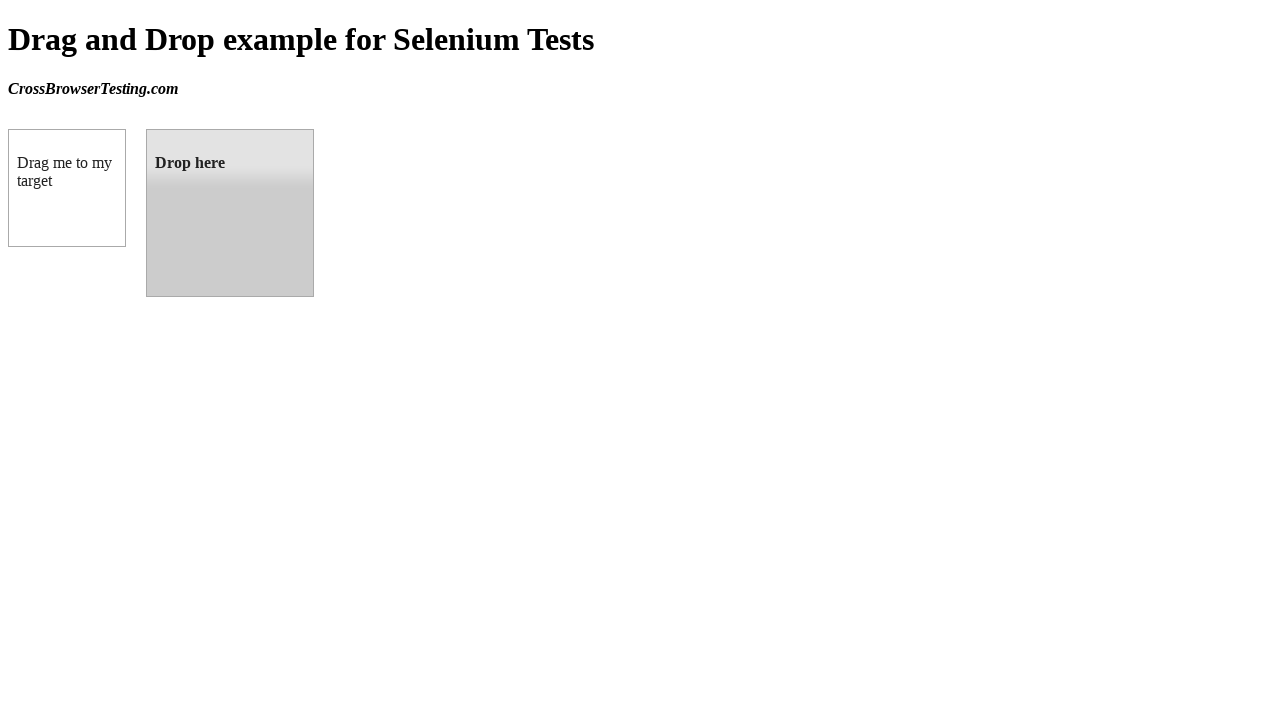

Performed mouse click-and-hold on draggable element at (67, 188)
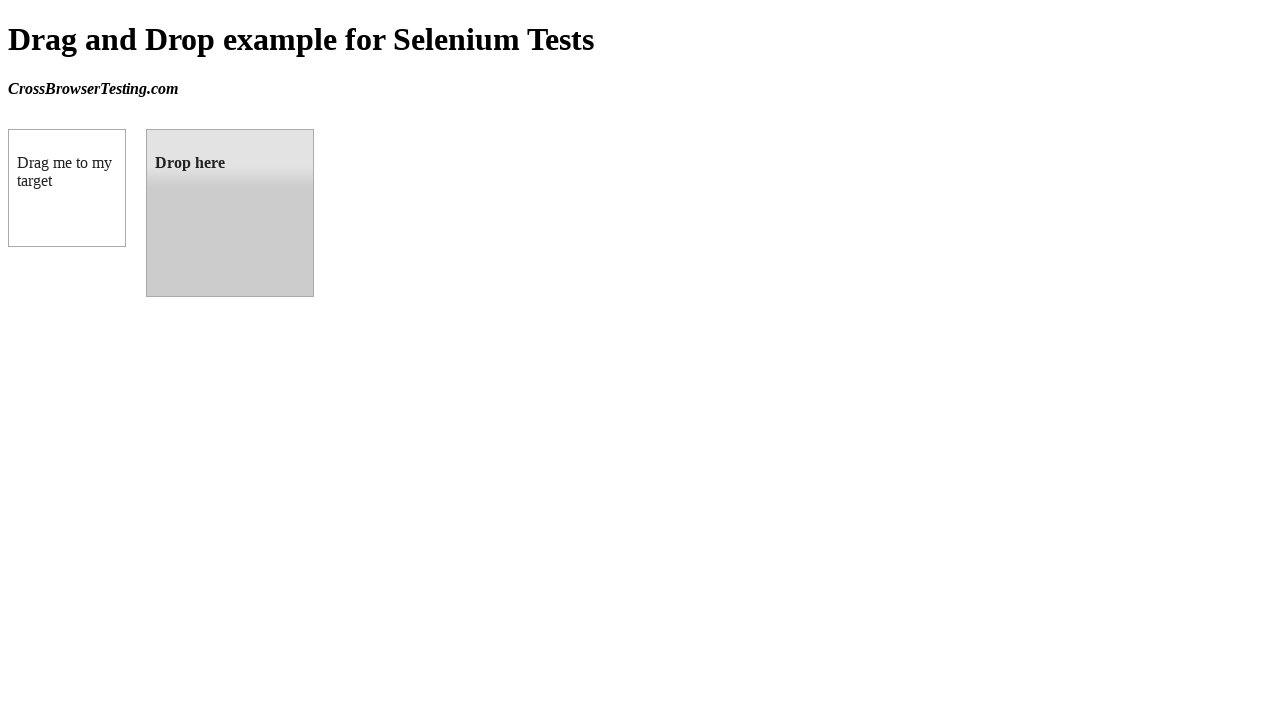

Moved mouse to center of droppable target element at (230, 213)
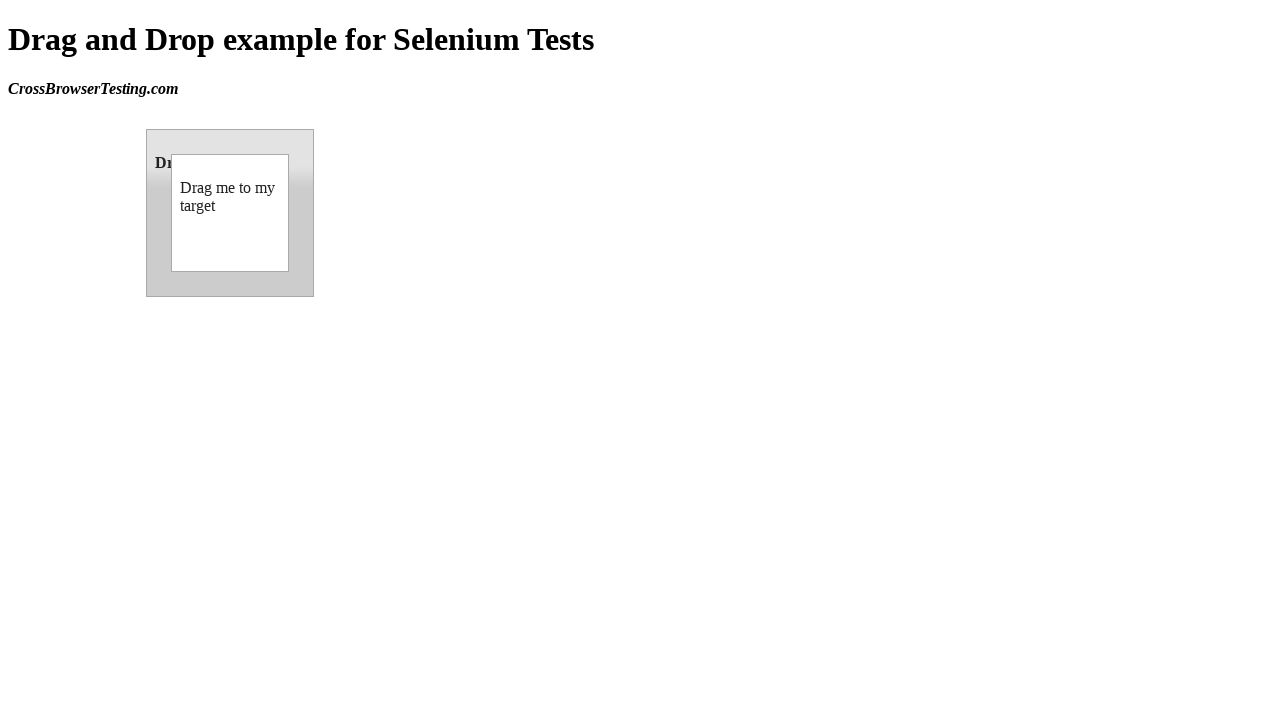

Released mouse button to complete drag-and-drop operation at (230, 213)
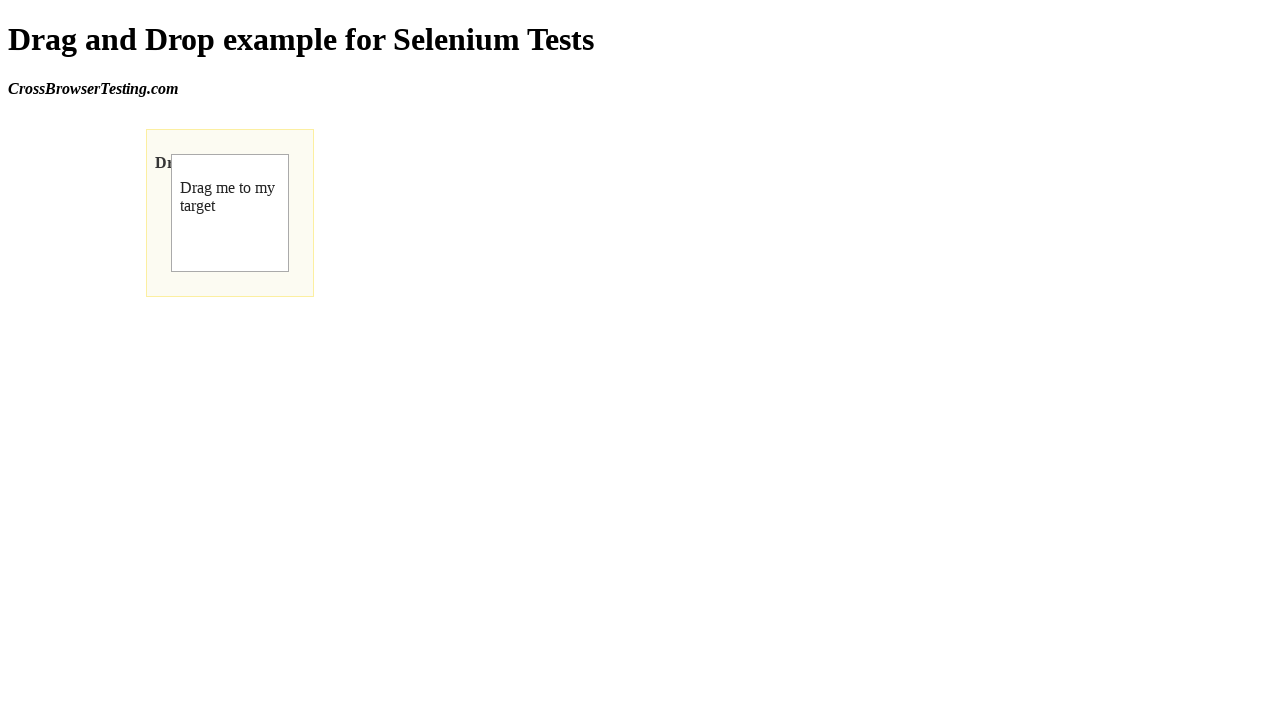

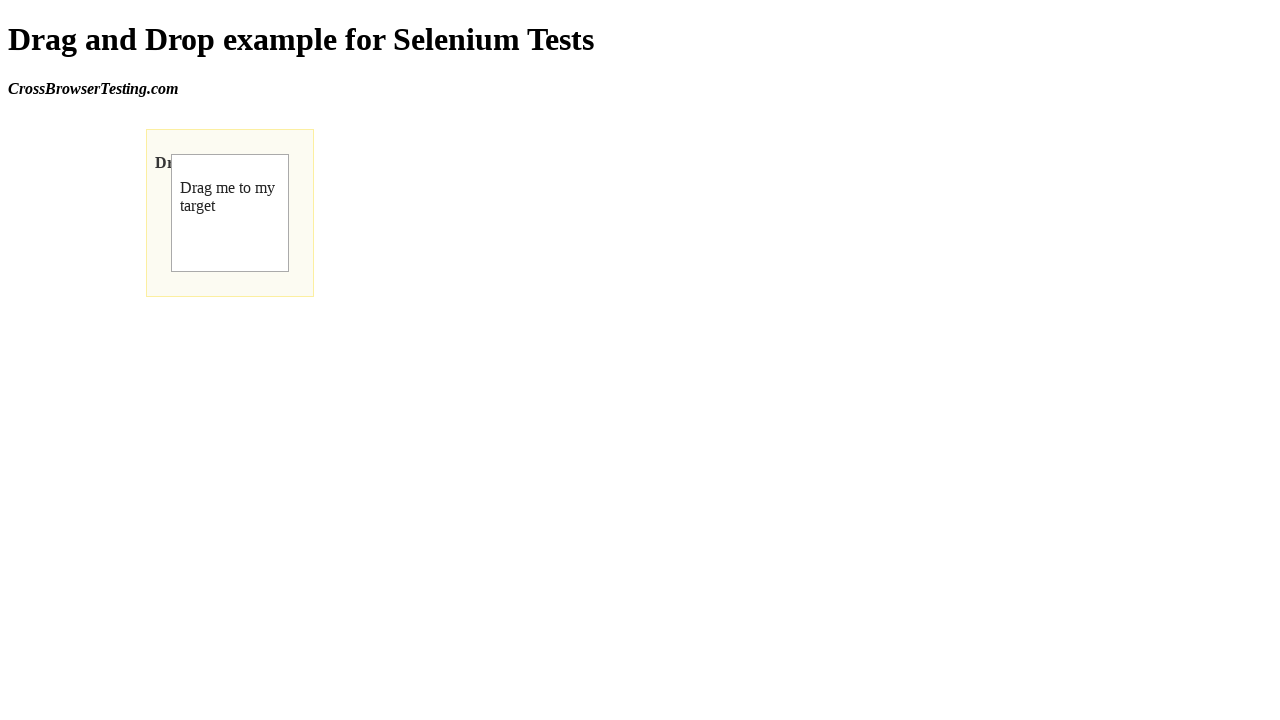